Verifies mobile PWA features on a live deployment by setting a mobile viewport, checking for PWA manifest, verifying responsive elements, and interacting with the page structure to confirm mobile interface functionality.

Starting URL: https://wallet-ds40r5hxr-aiden-lipperts-projects.vercel.app

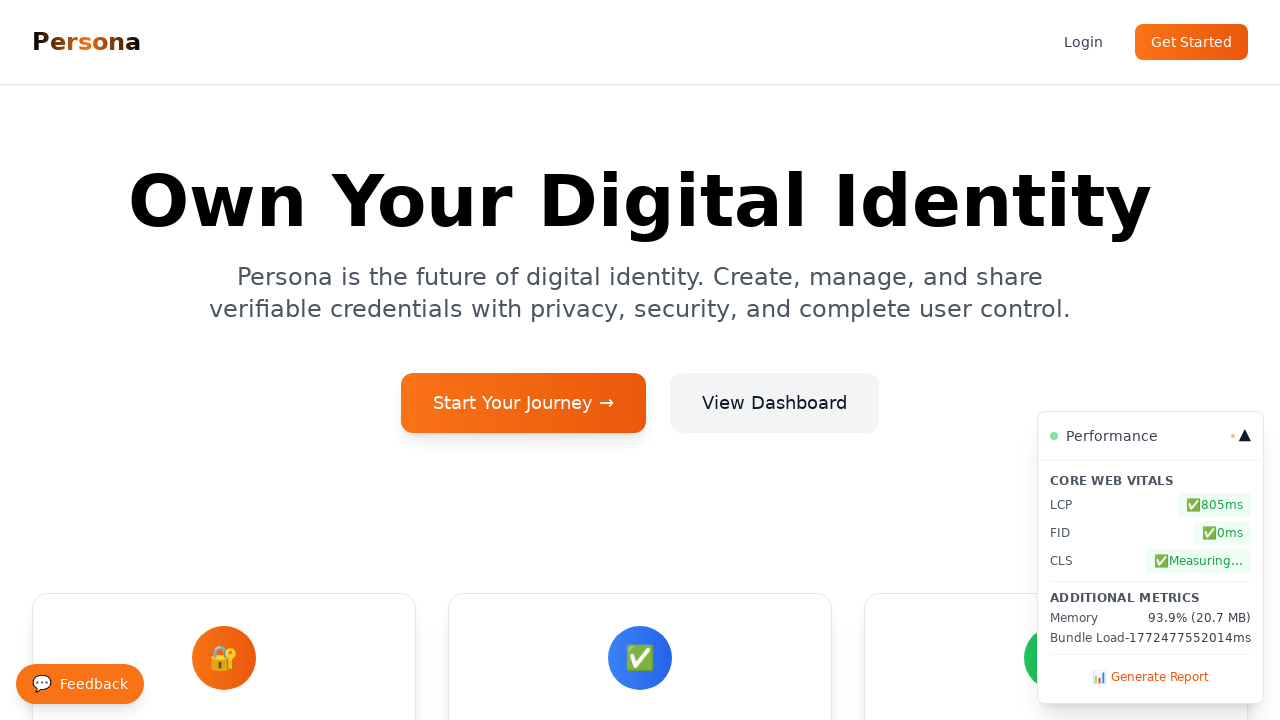

Set mobile viewport to 375x812 pixels
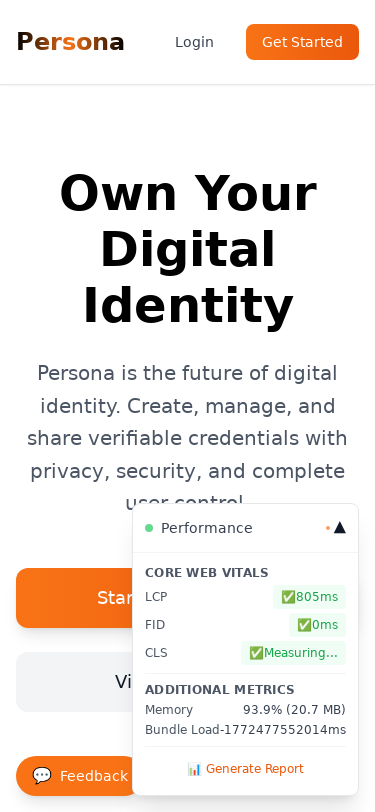

Waited for page to fully load (networkidle state)
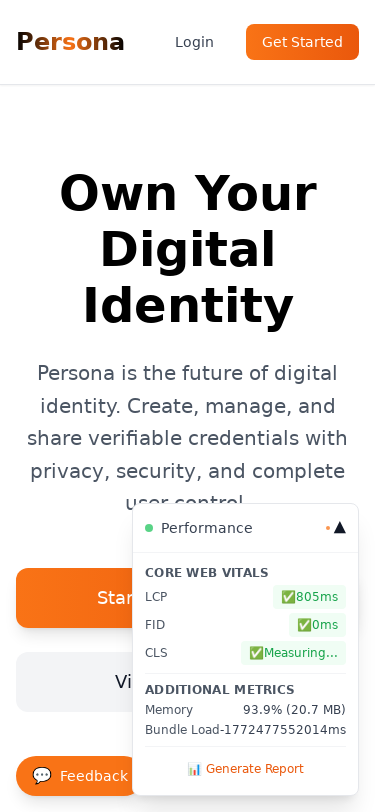

Checked for PWA manifest link - found: True
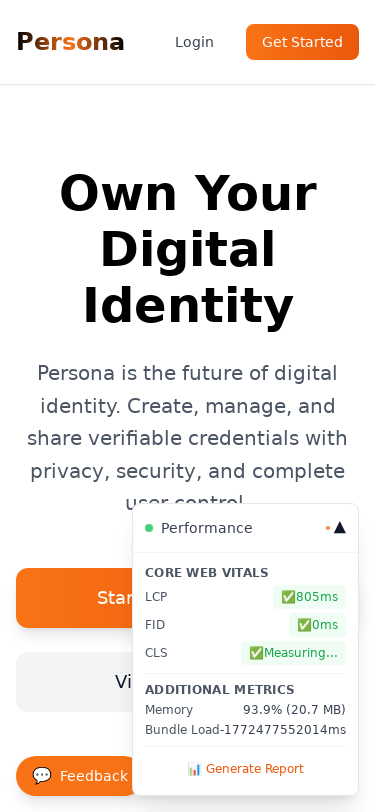

Verified service worker support in navigator - supported: True
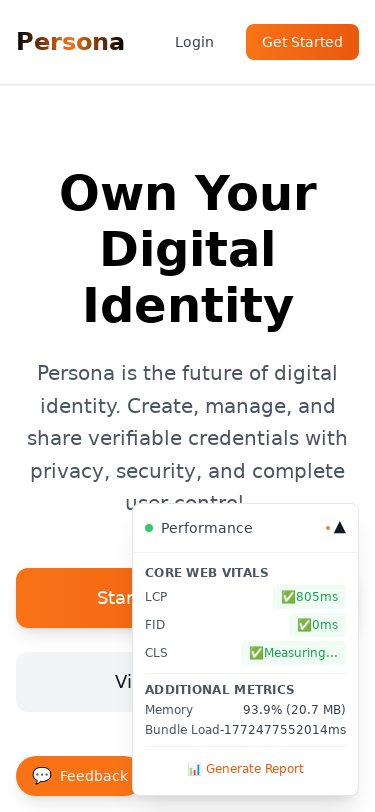

Found 6 responsive/mobile-specific elements
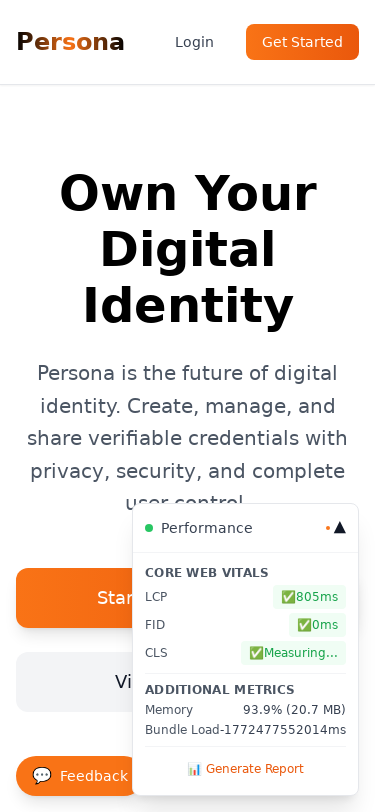

Verified root element exists - present: True
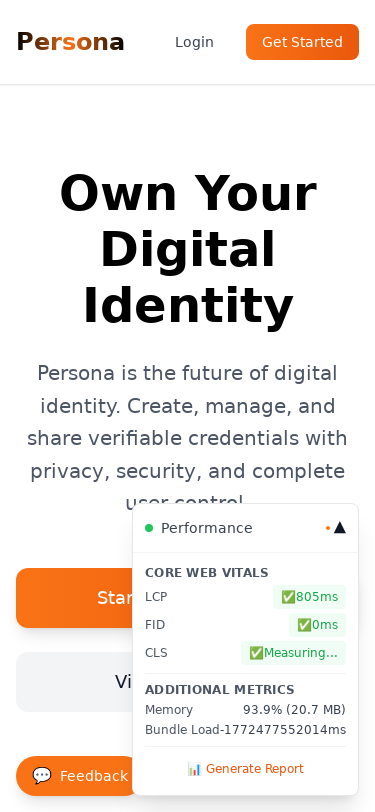

Checked viewport classification - width: 375px, isMobile: True
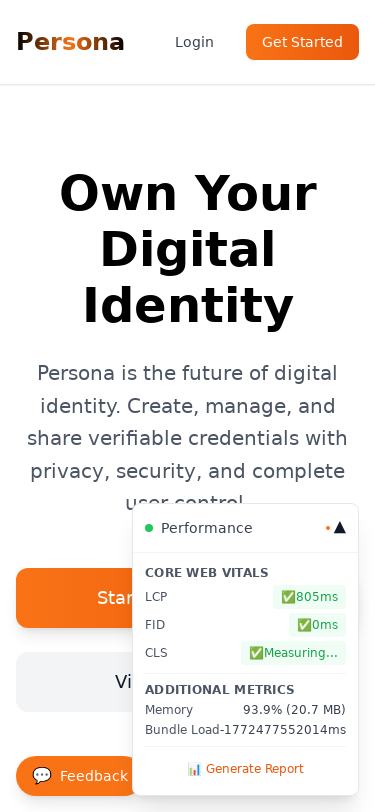

Waited for button elements to be present on page
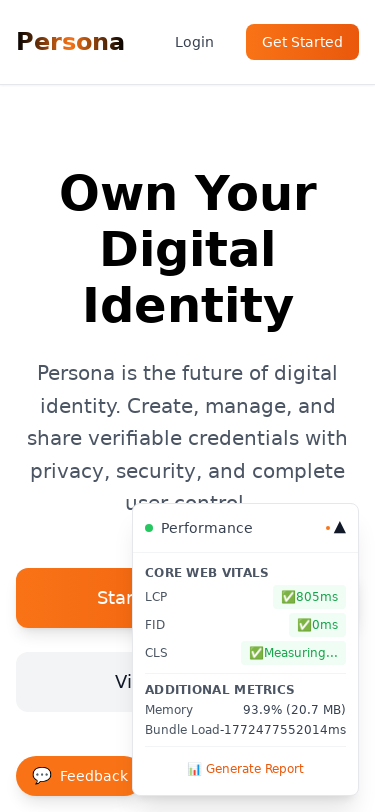

Found 6 button elements on page
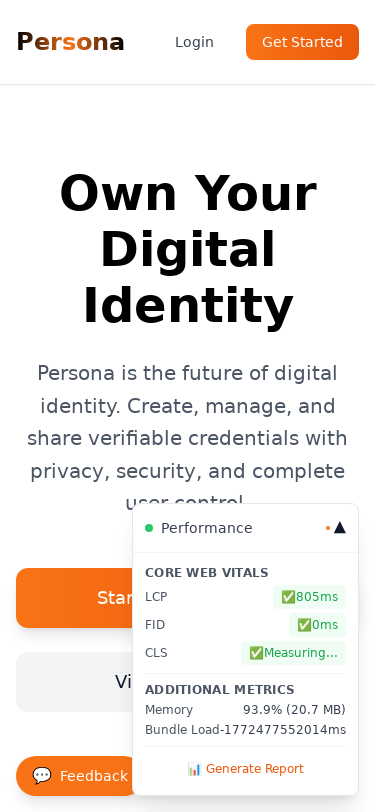

Found 1 navigation elements on page
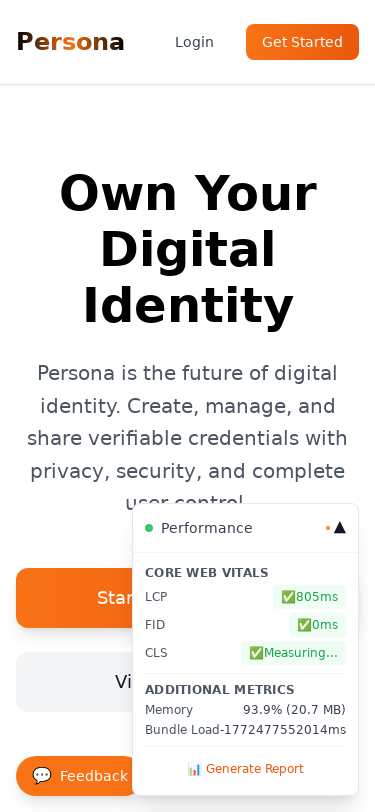

Asserted PWA manifest is present
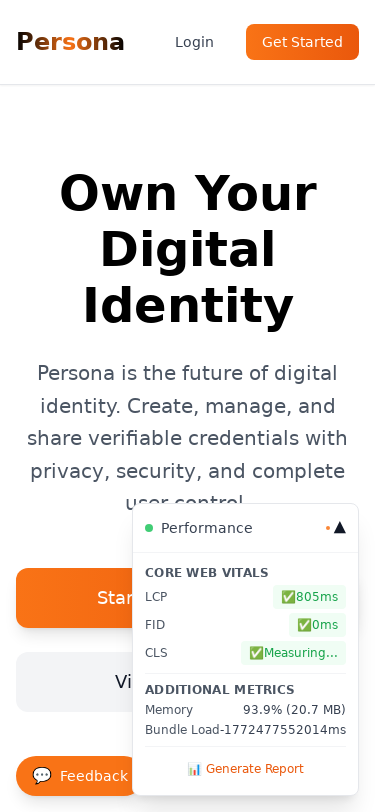

Asserted service worker support is available
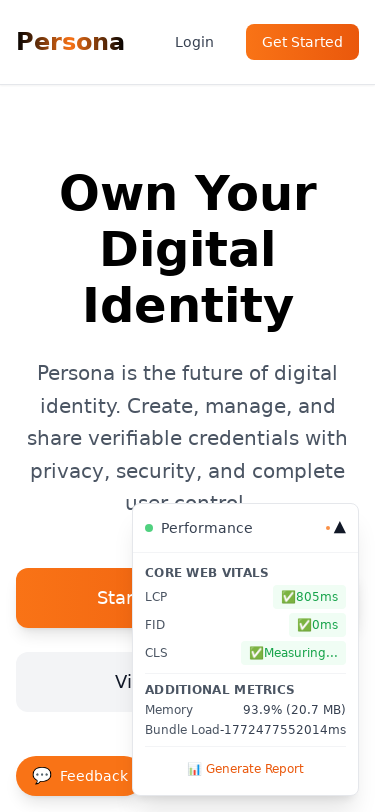

Asserted root element exists in DOM
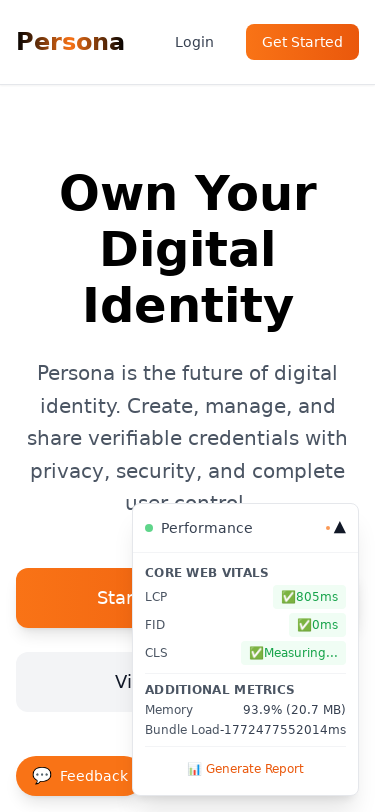

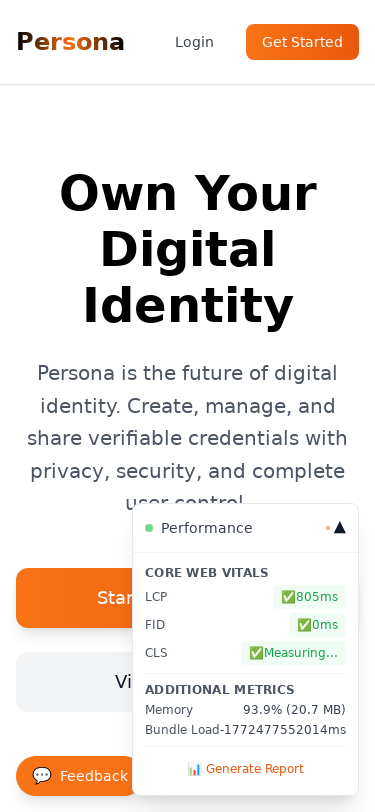